Tests contact form validation by navigating to the contact page, clicking submit without filling fields to trigger errors, then populating mandatory fields (forename, email, message) and verifying errors disappear.

Starting URL: http://jupiter.cloud.planittesting.com

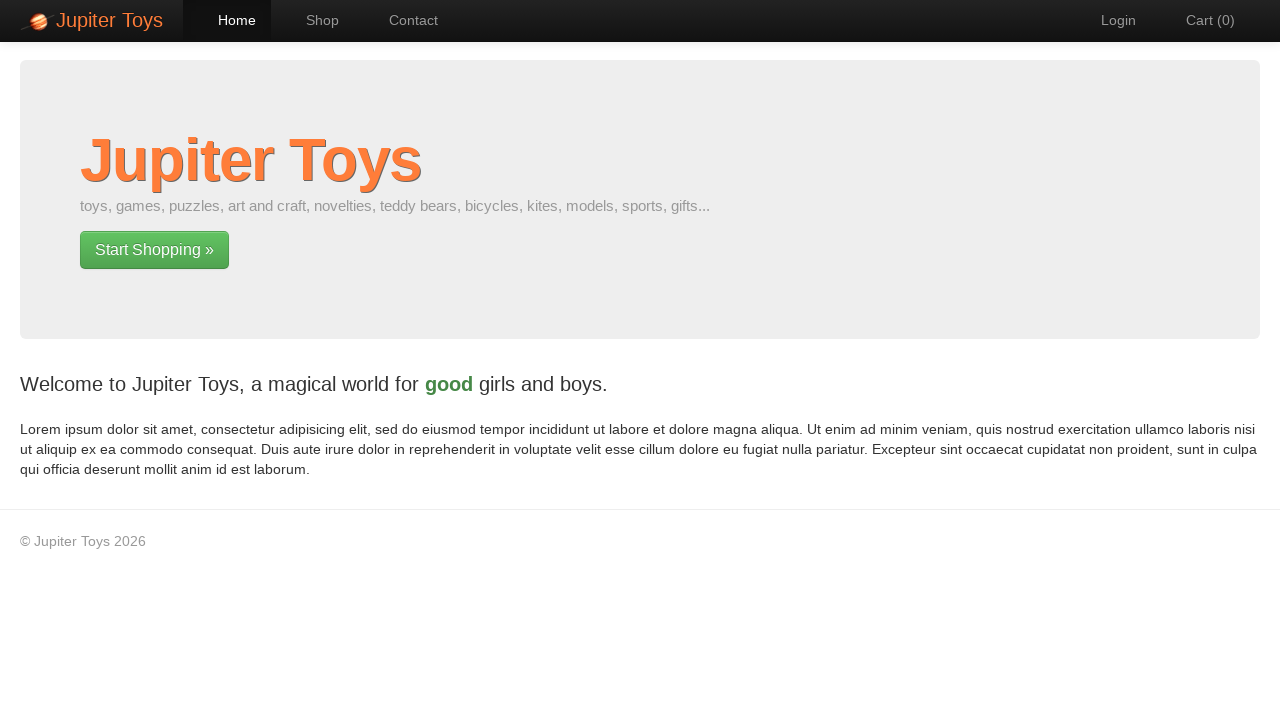

Clicked Contact navigation link at (404, 20) on #nav-contact
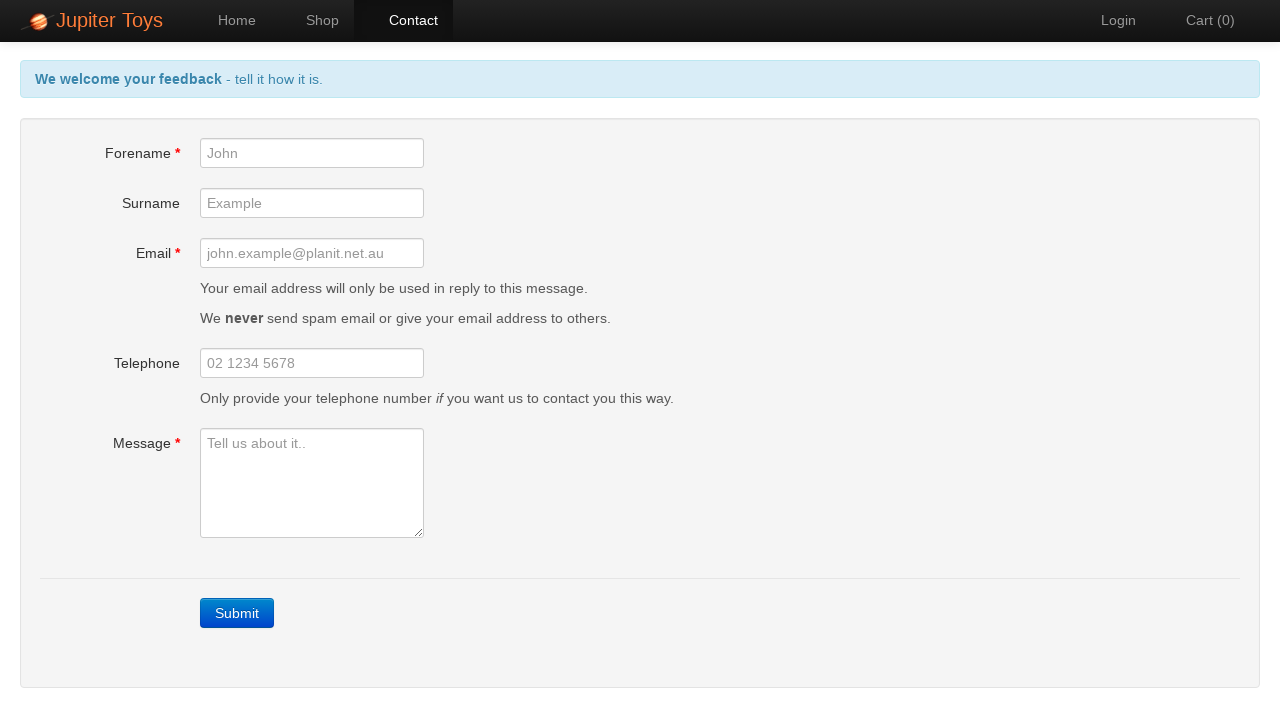

Submit button is present on the contact form
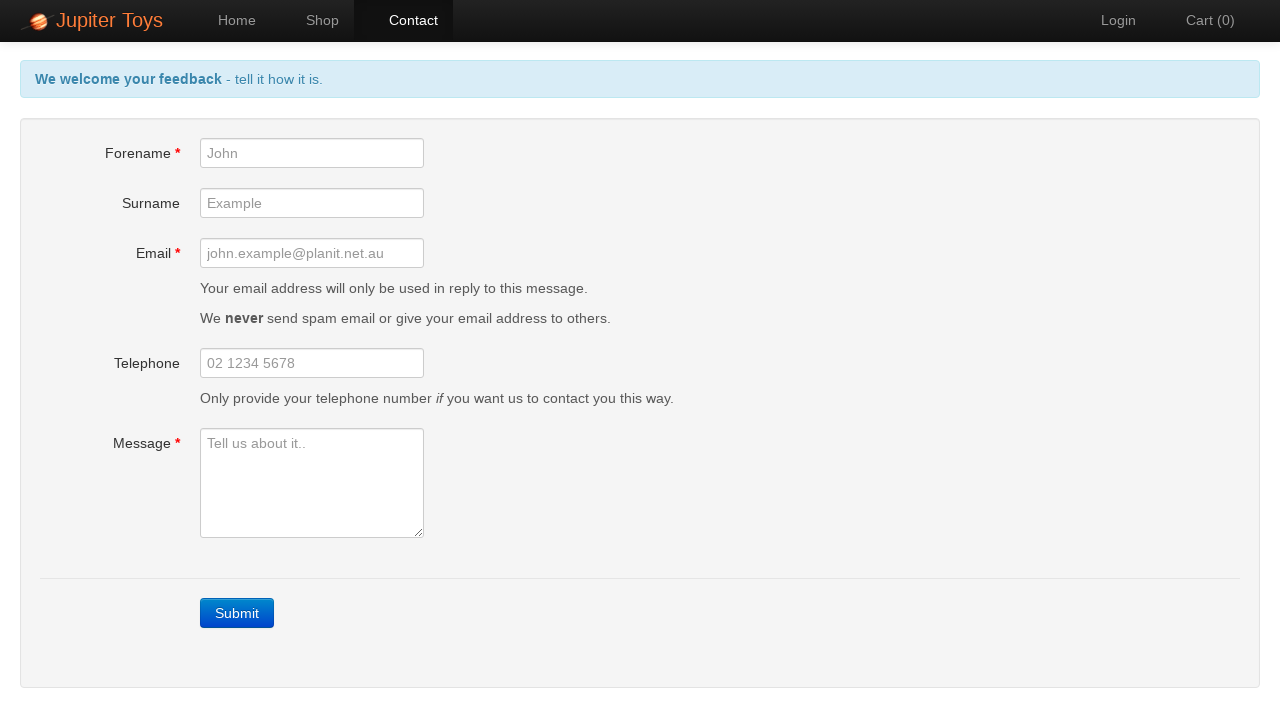

Clicked Submit button without filling any fields at (237, 613) on a:text('Submit')
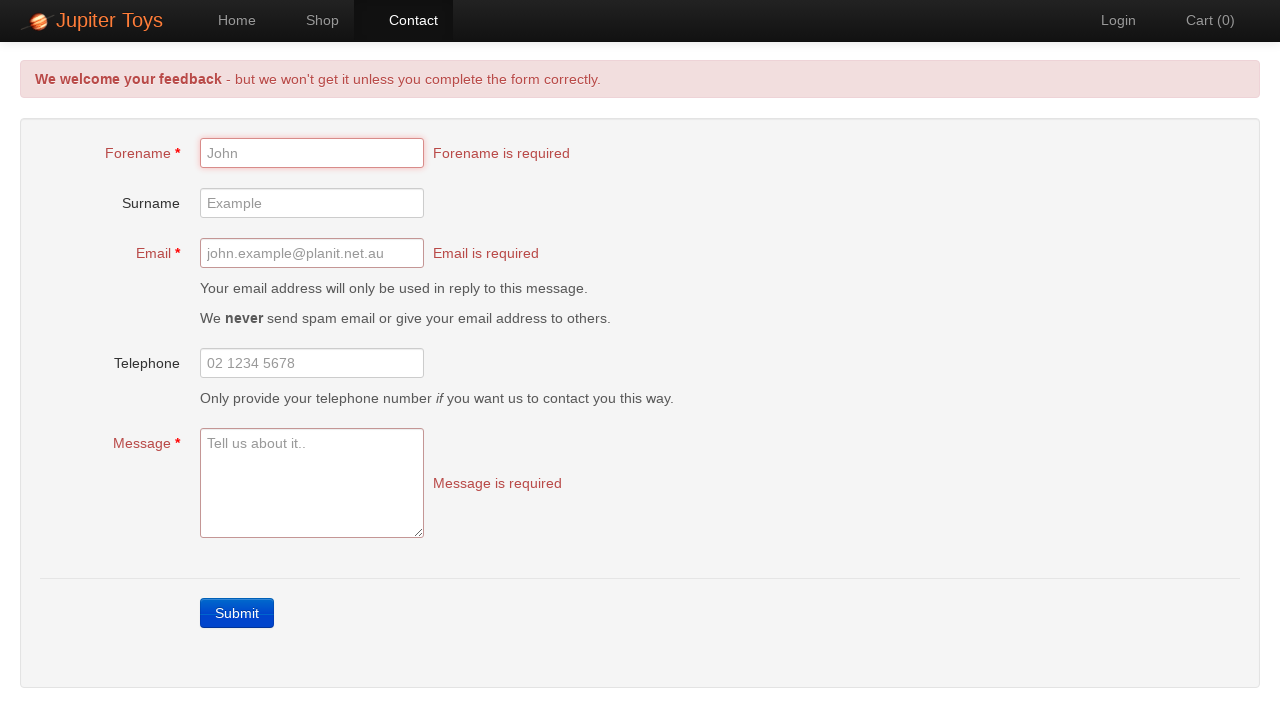

Forename error message is displayed
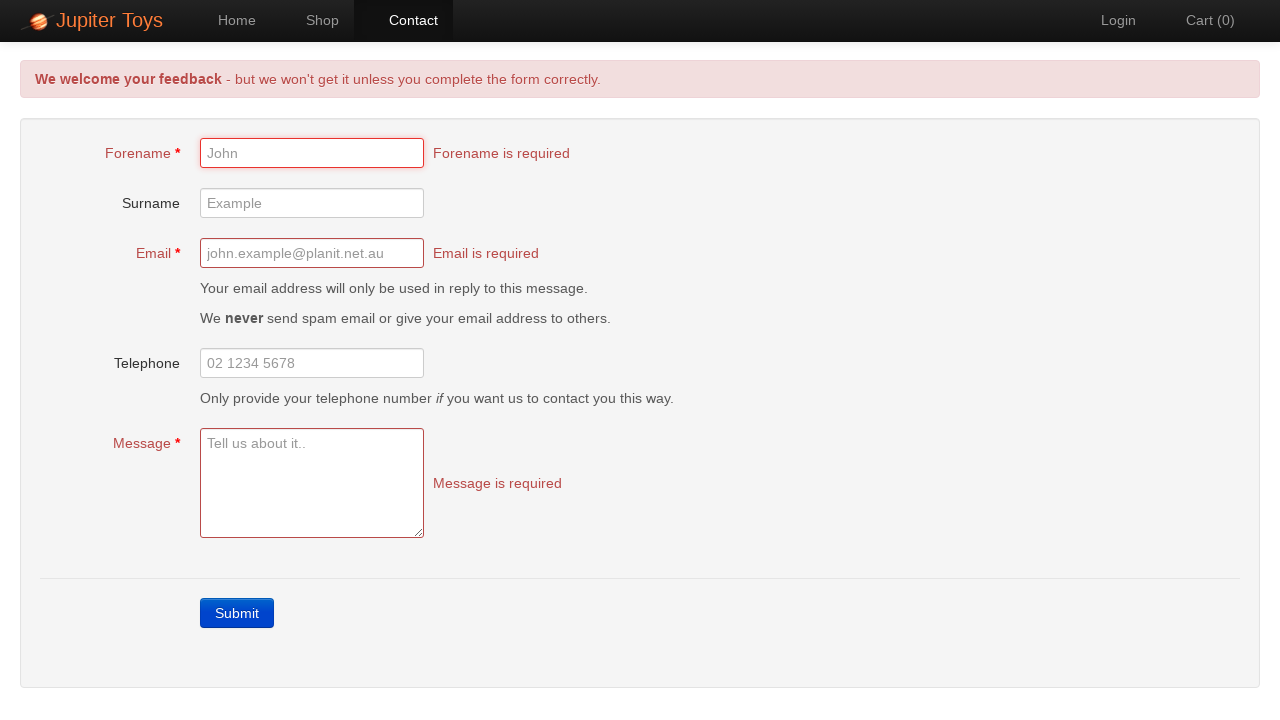

Email error message is displayed
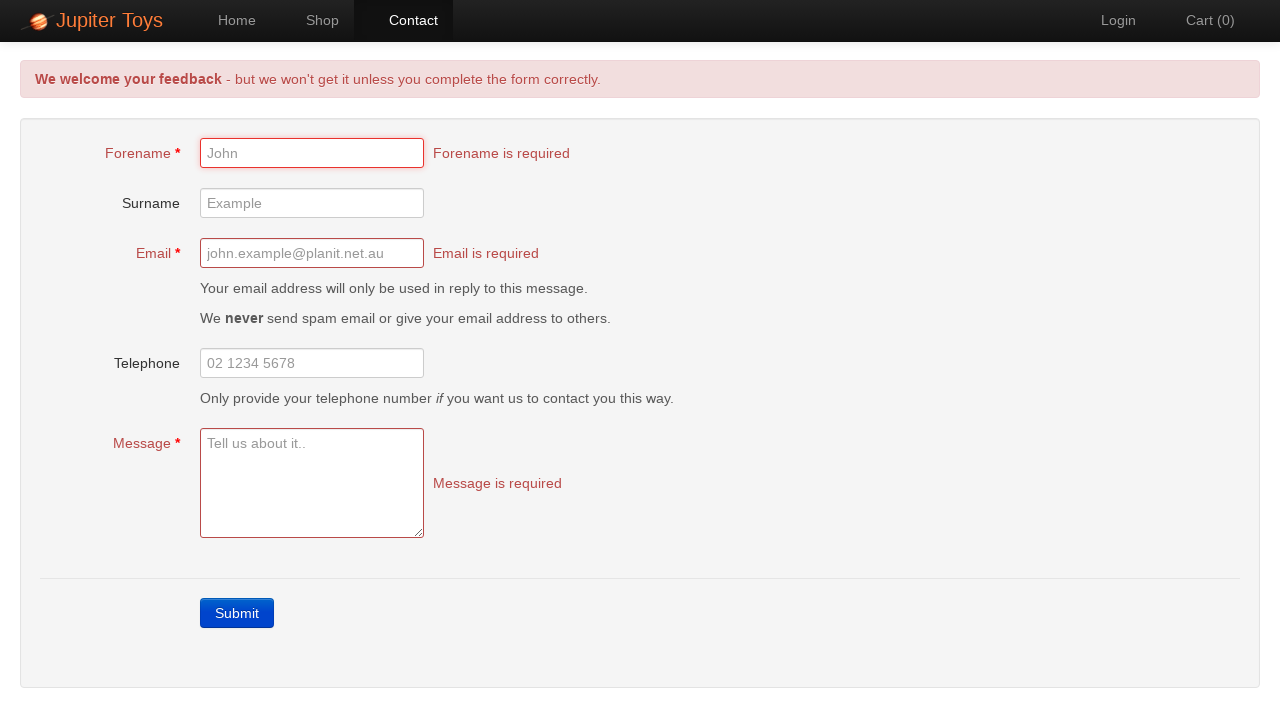

Message error message is displayed
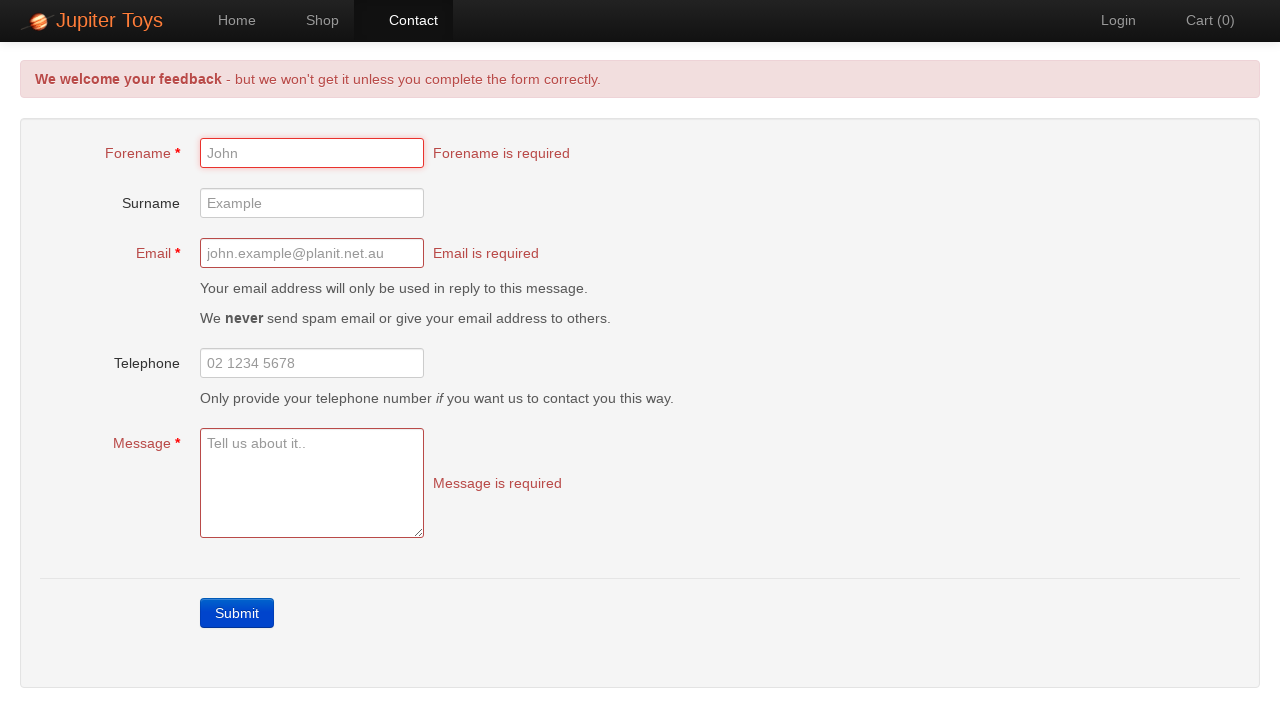

Filled forename field with 'SarahMiller' on #forename
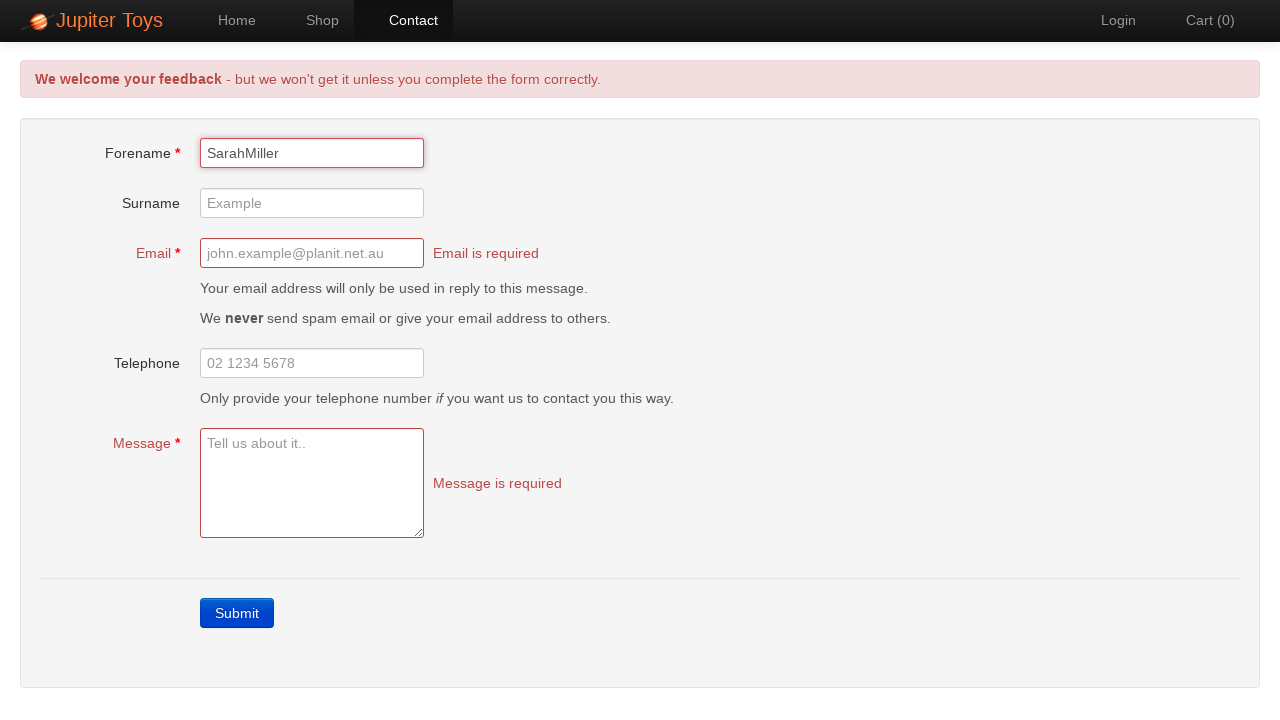

Filled email field with 'sarah.miller@testmail.com' on #email
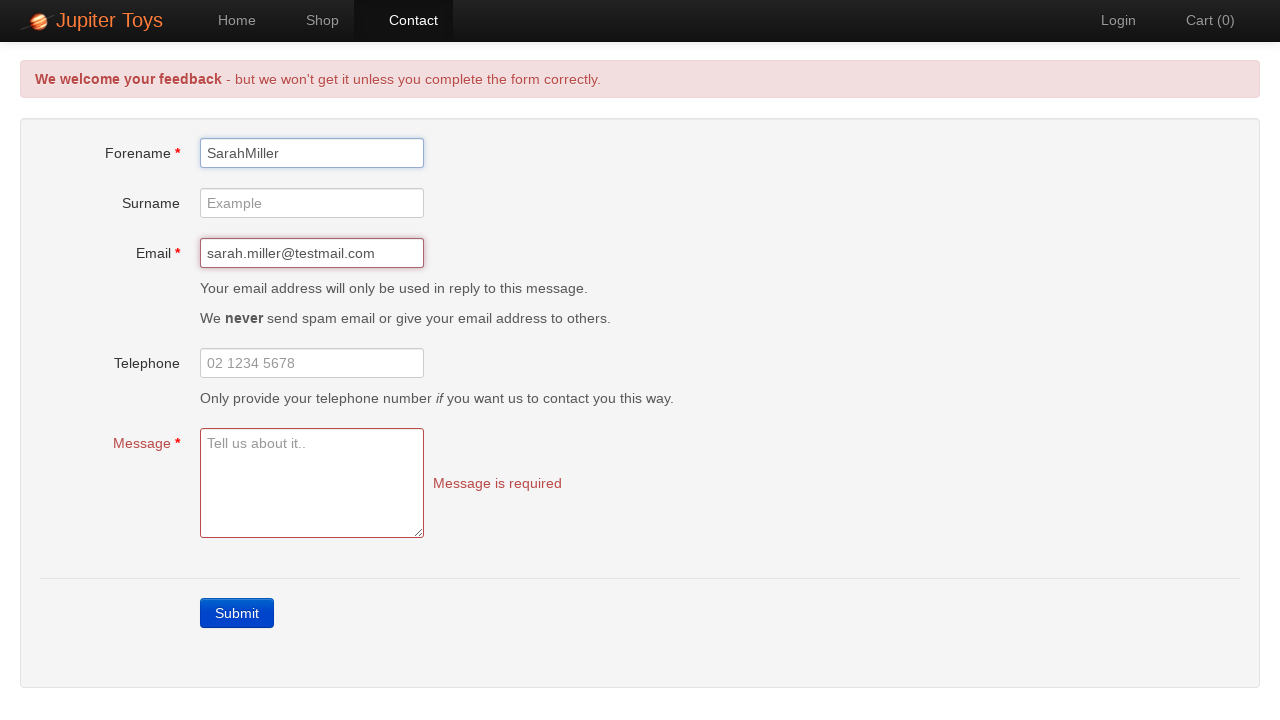

Filled message field with test message on #message
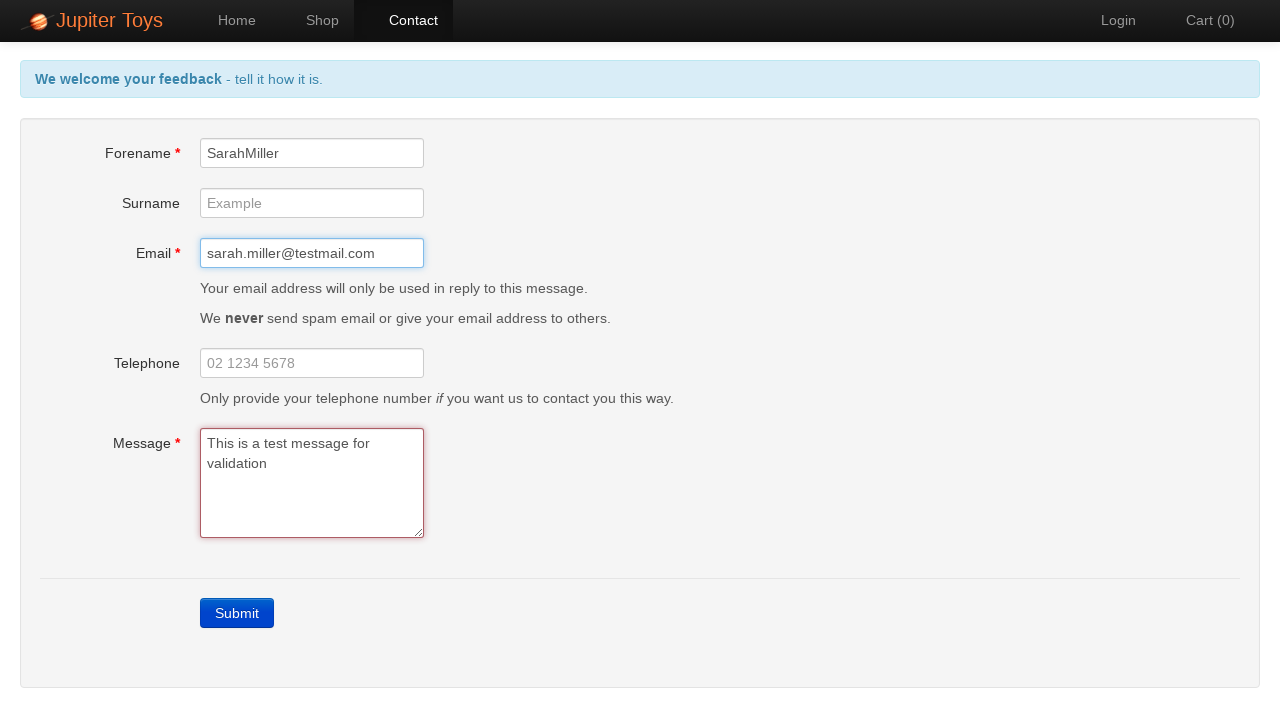

Clicked outside message field to trigger validation at (500, 300) on body
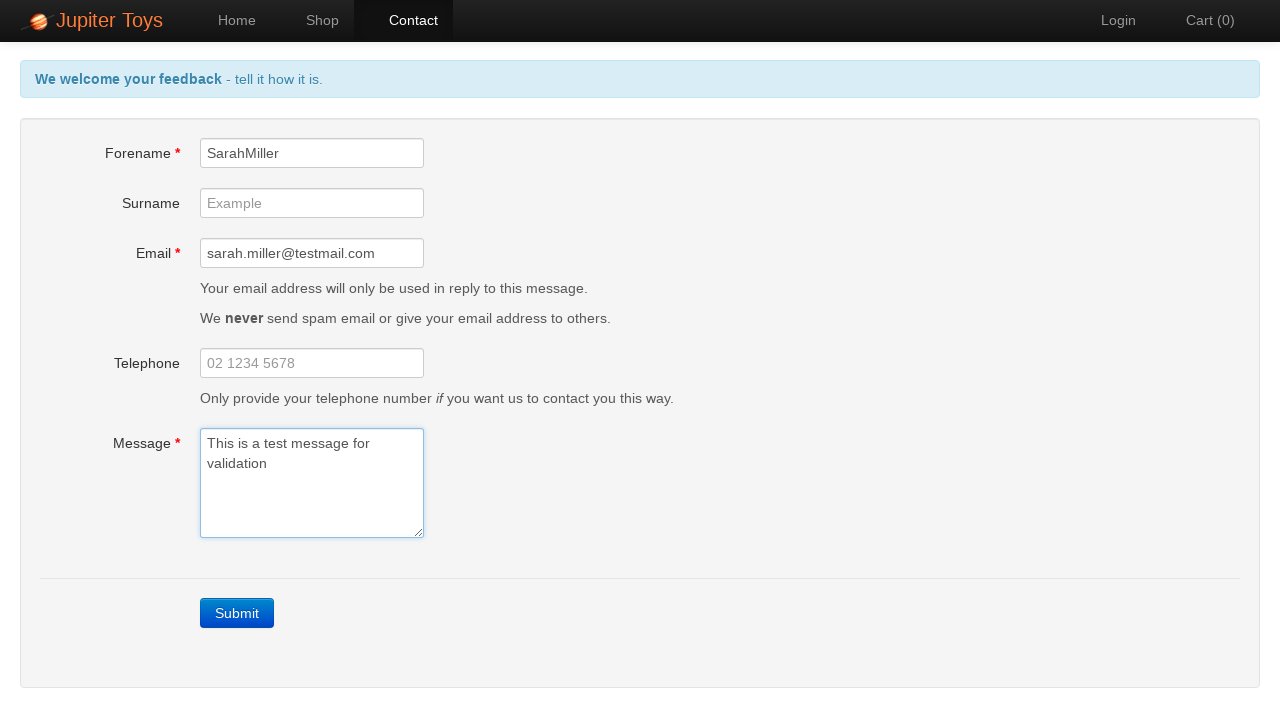

Forename error message has disappeared
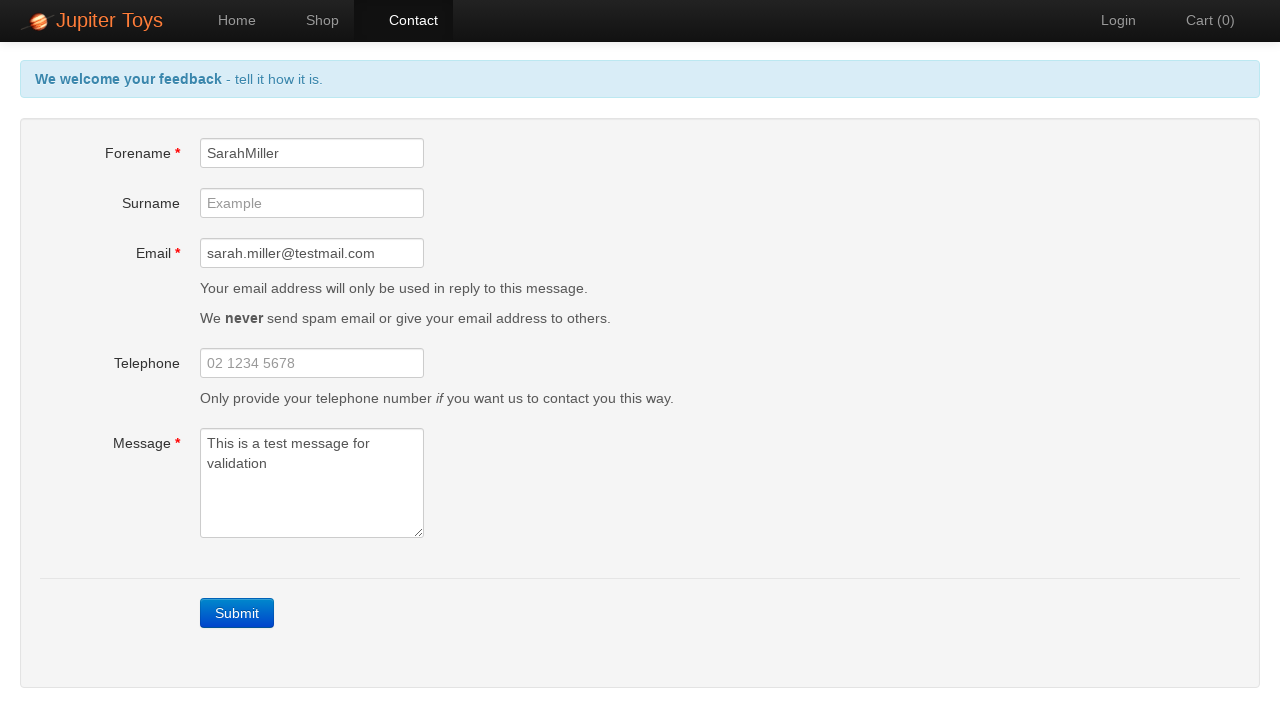

Email error message has disappeared
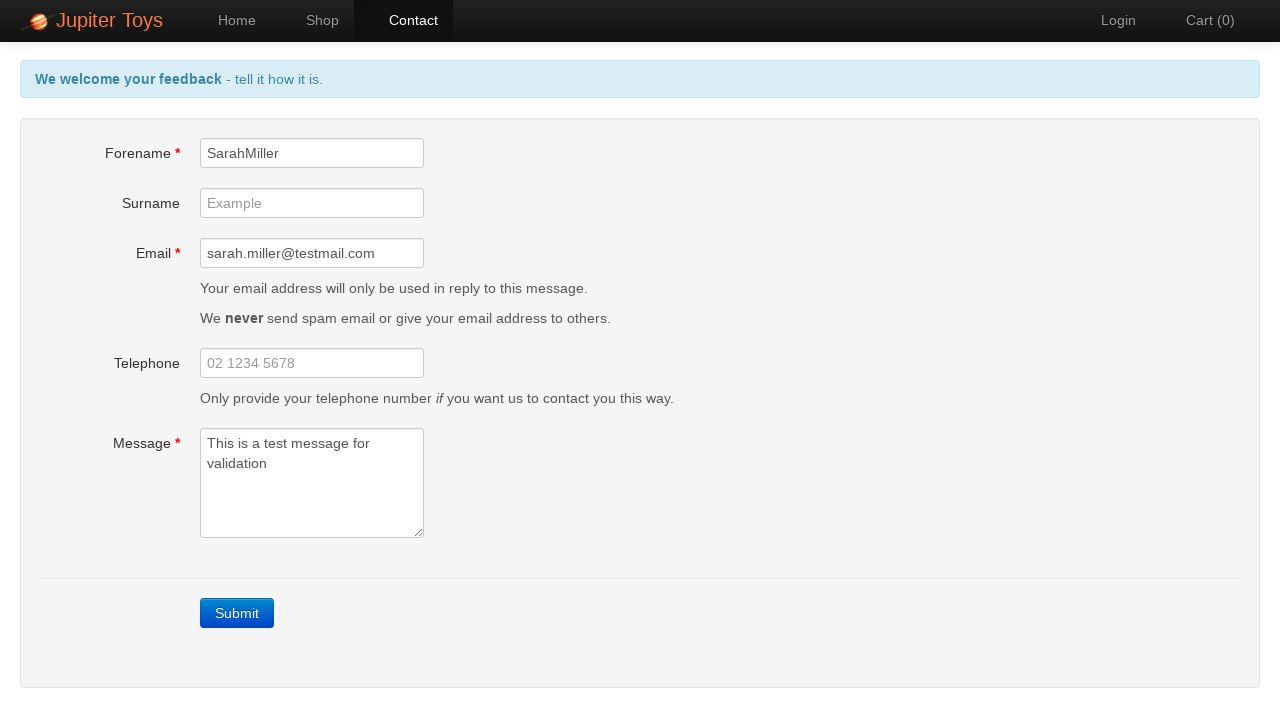

Message error message has disappeared
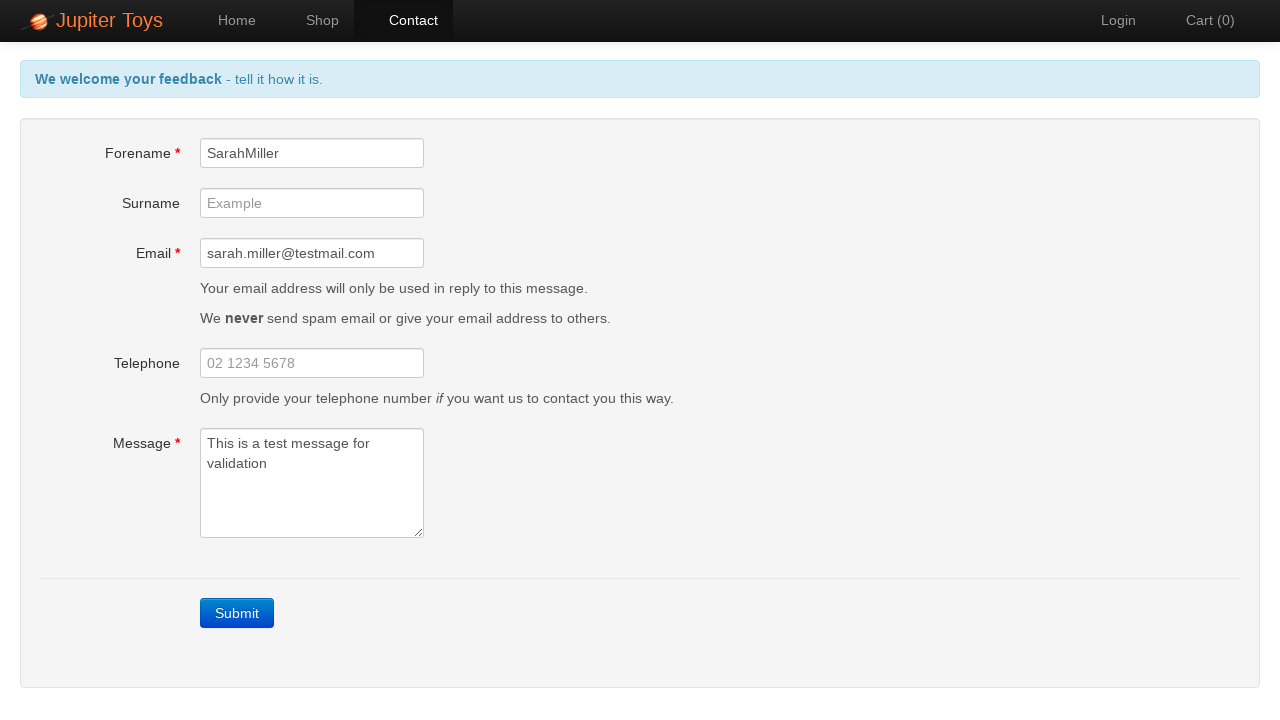

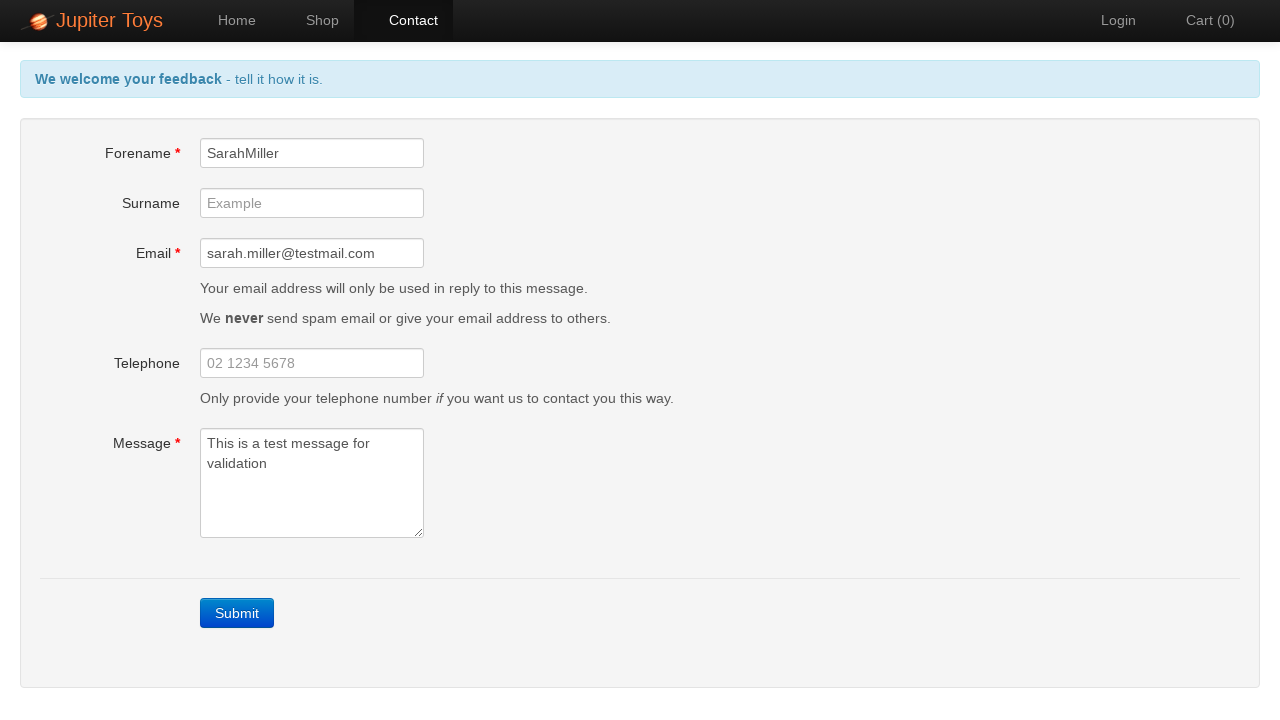